Tests pagination functionality on a quotes website by navigating through multiple pages using the "Next" button

Starting URL: http://quotes.toscrape.com/

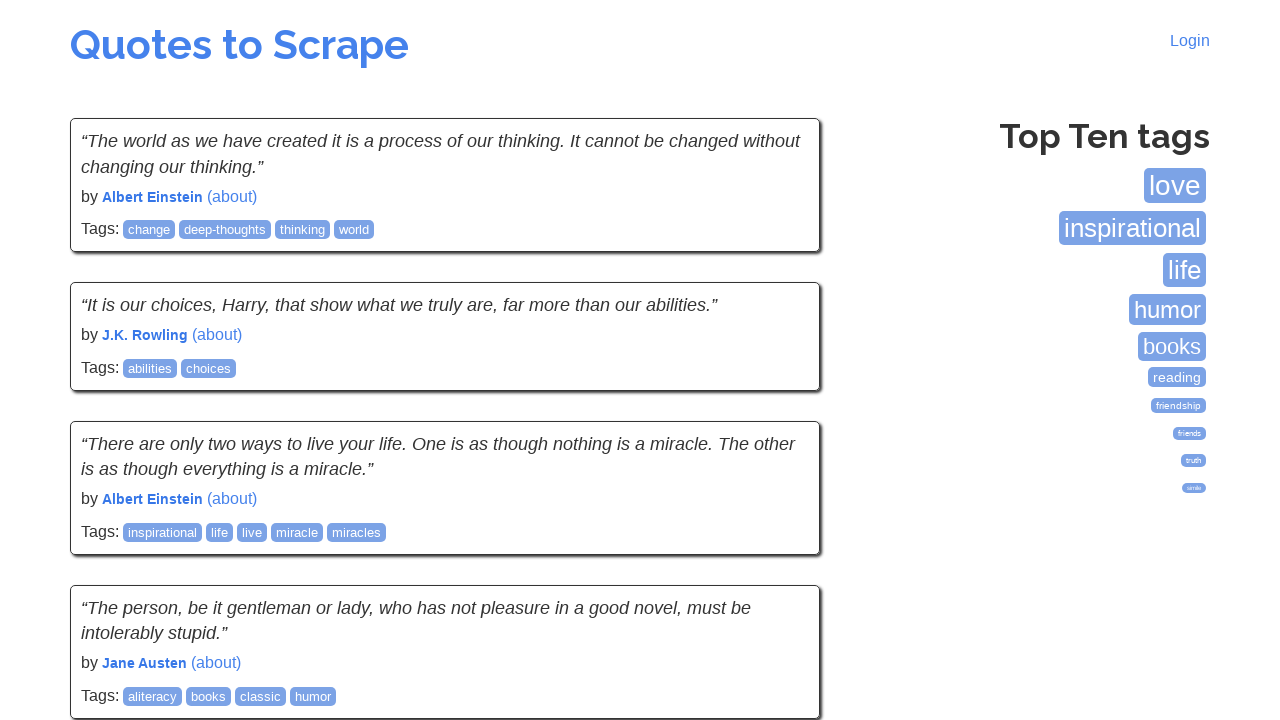

Waited for quotes to load on first page
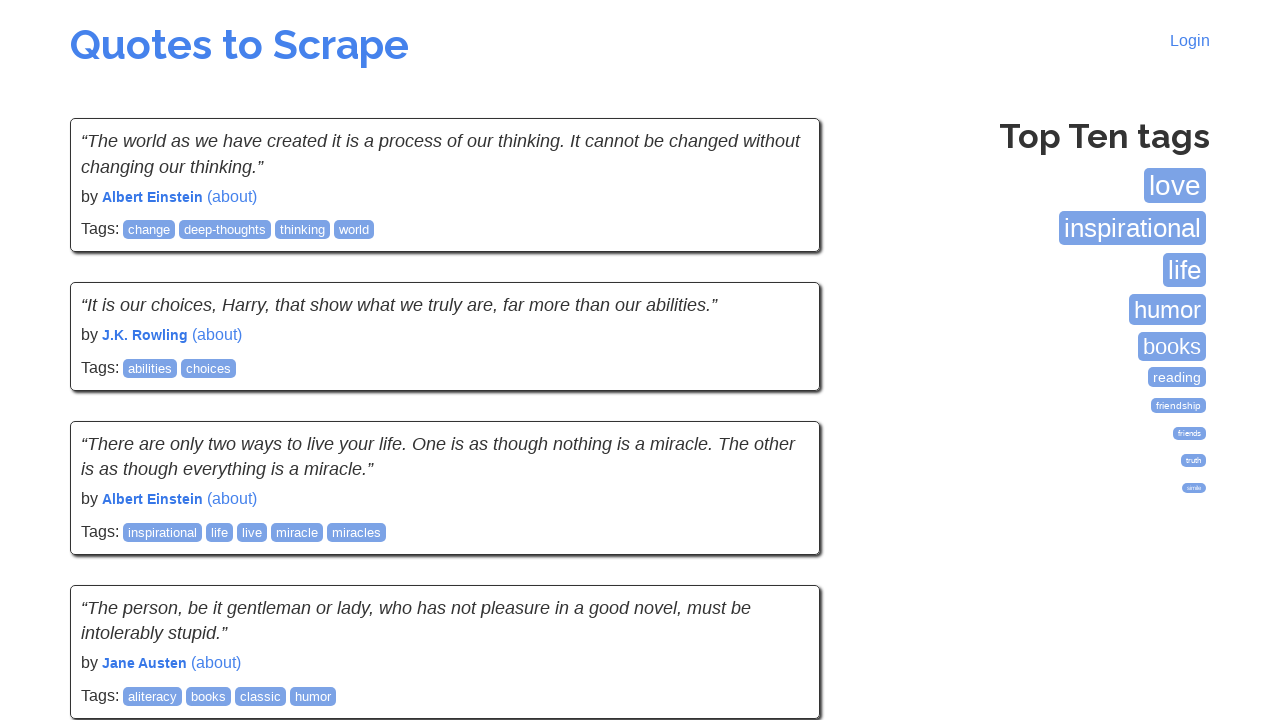

Clicked Next button to navigate to page 2 at (778, 542) on text=Next
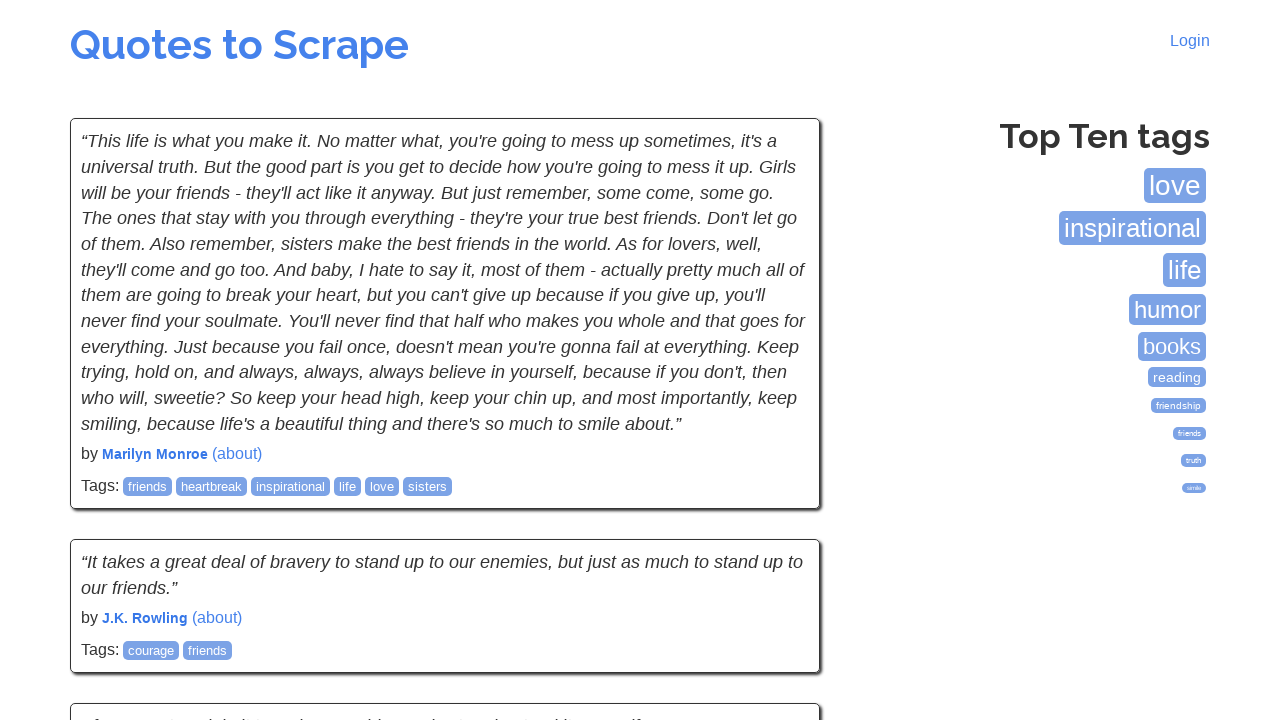

Waited for quotes to load on page 2
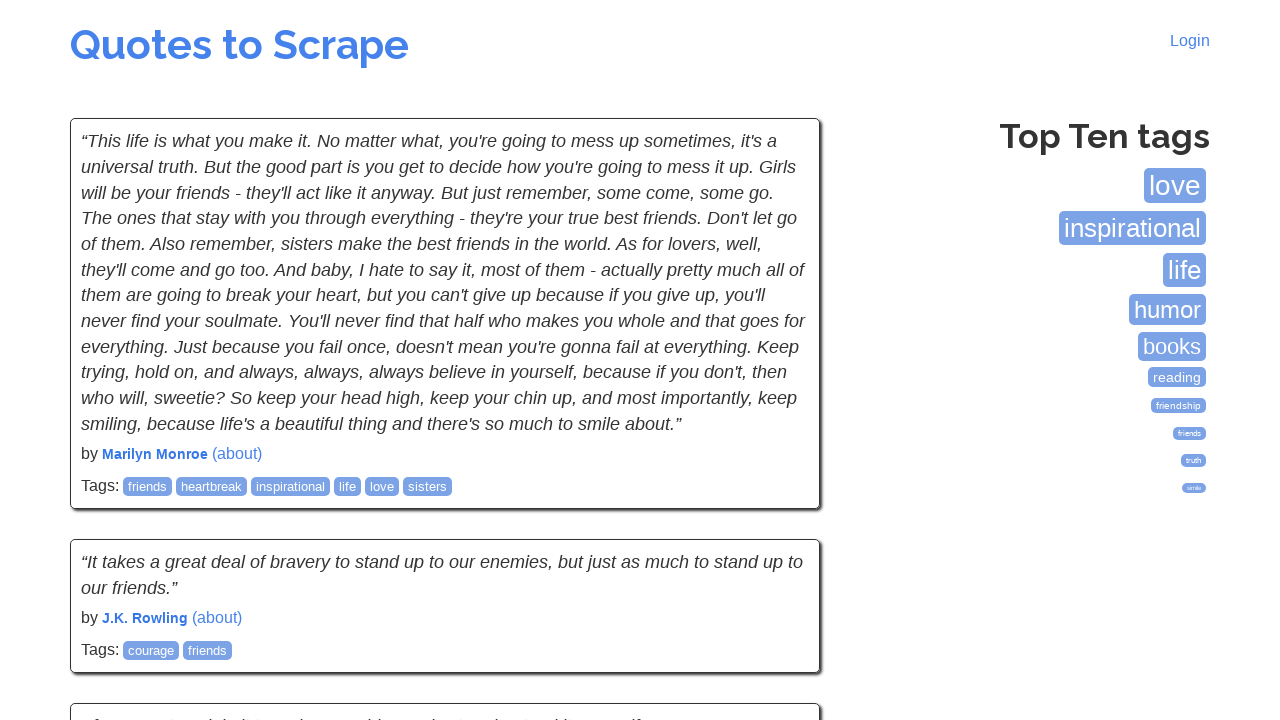

Clicked Next button to navigate to page 3 at (778, 542) on text=Next
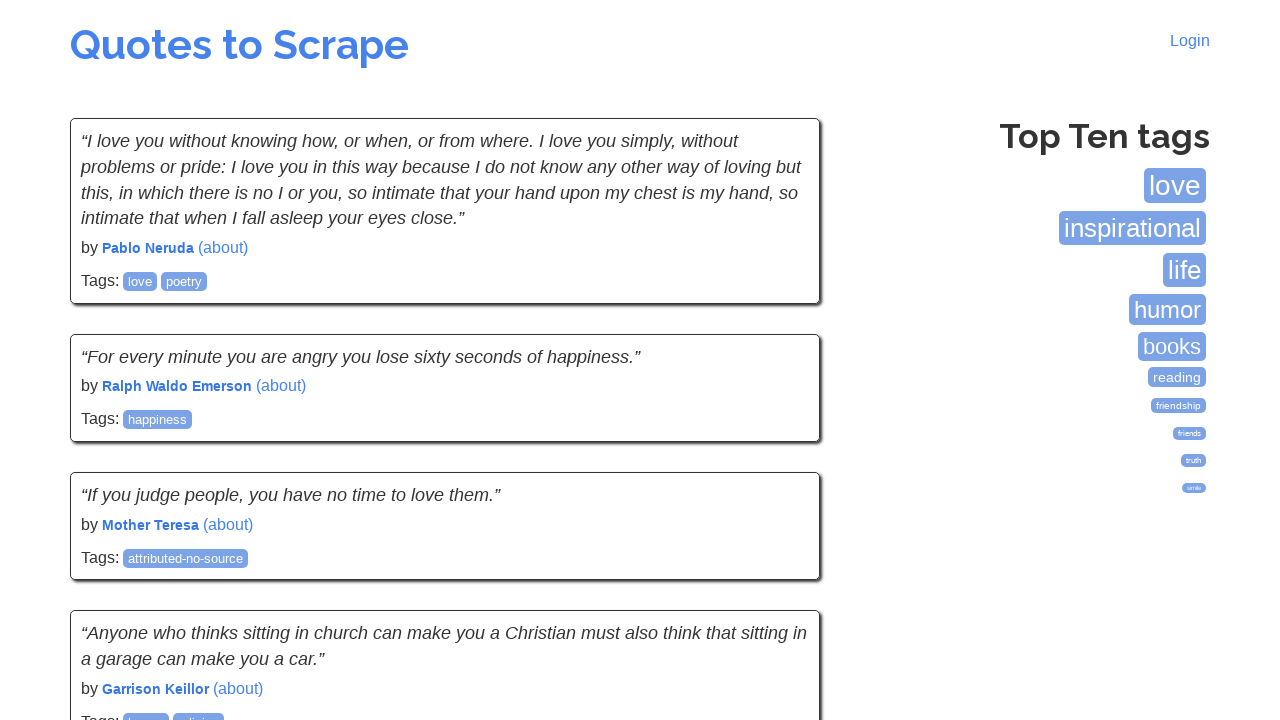

Waited for quotes to load on page 3
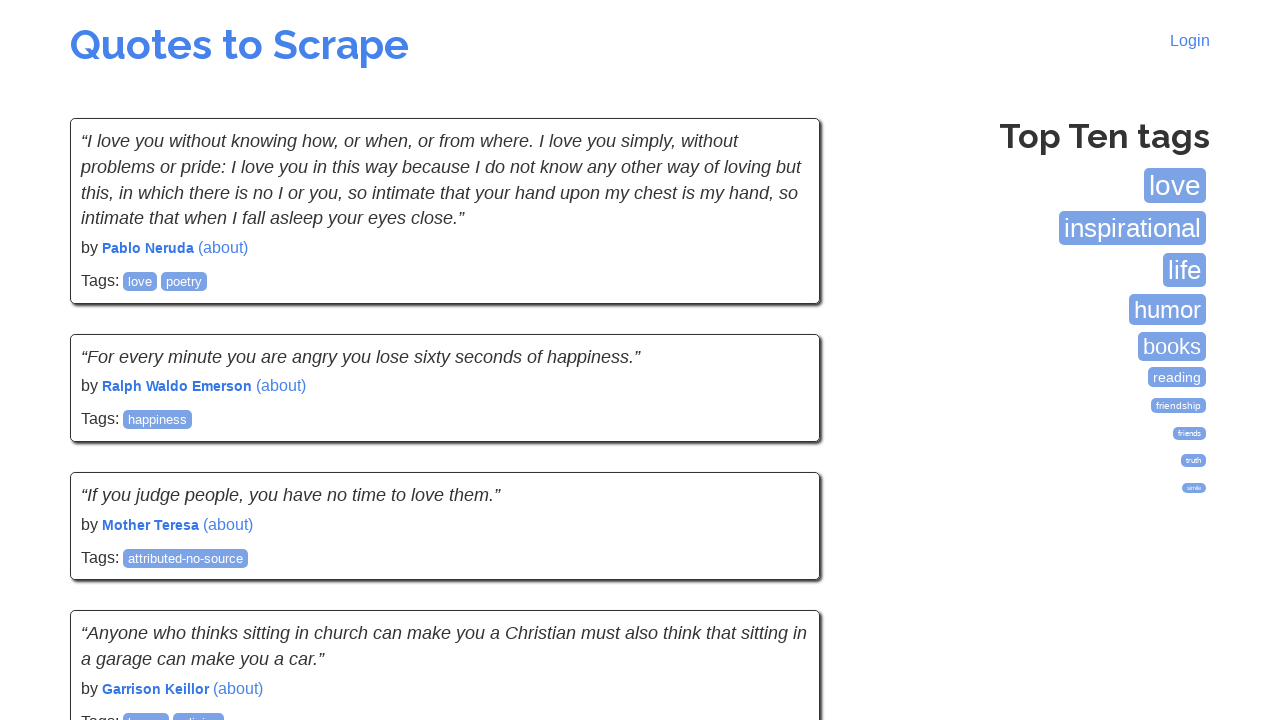

Clicked Next button to navigate to page 4 at (778, 542) on text=Next
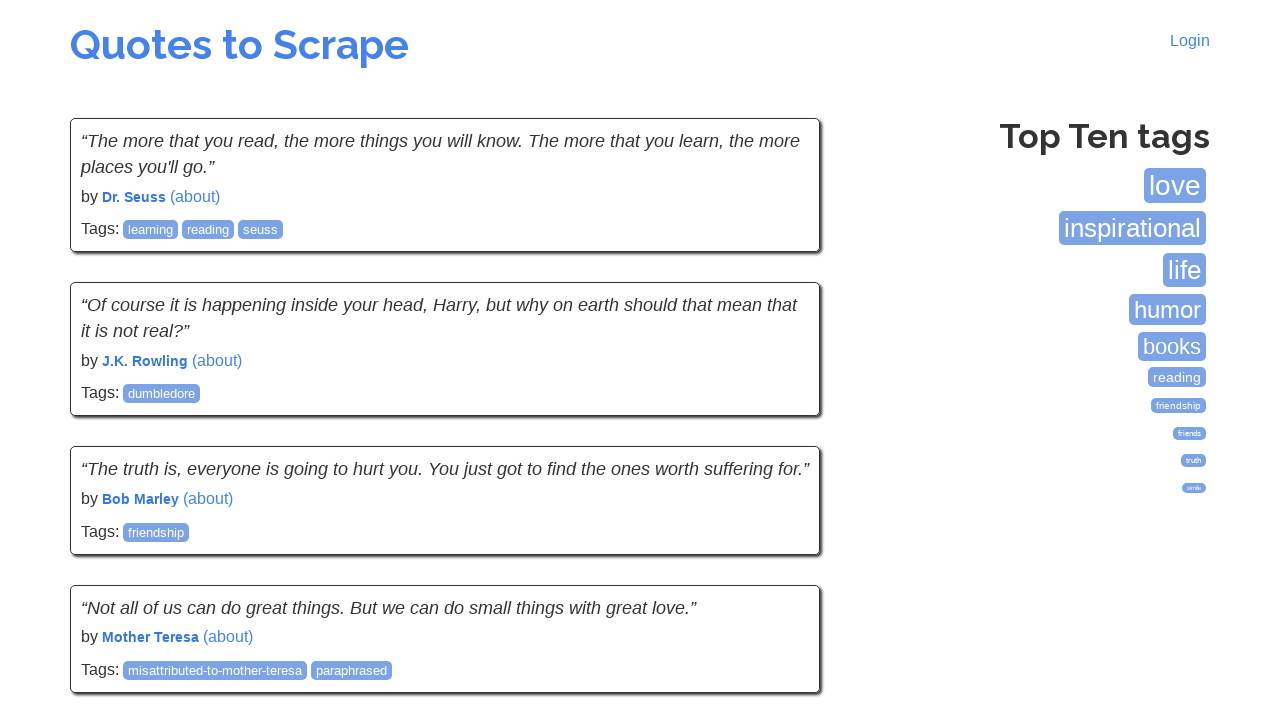

Waited for quotes to load on page 4
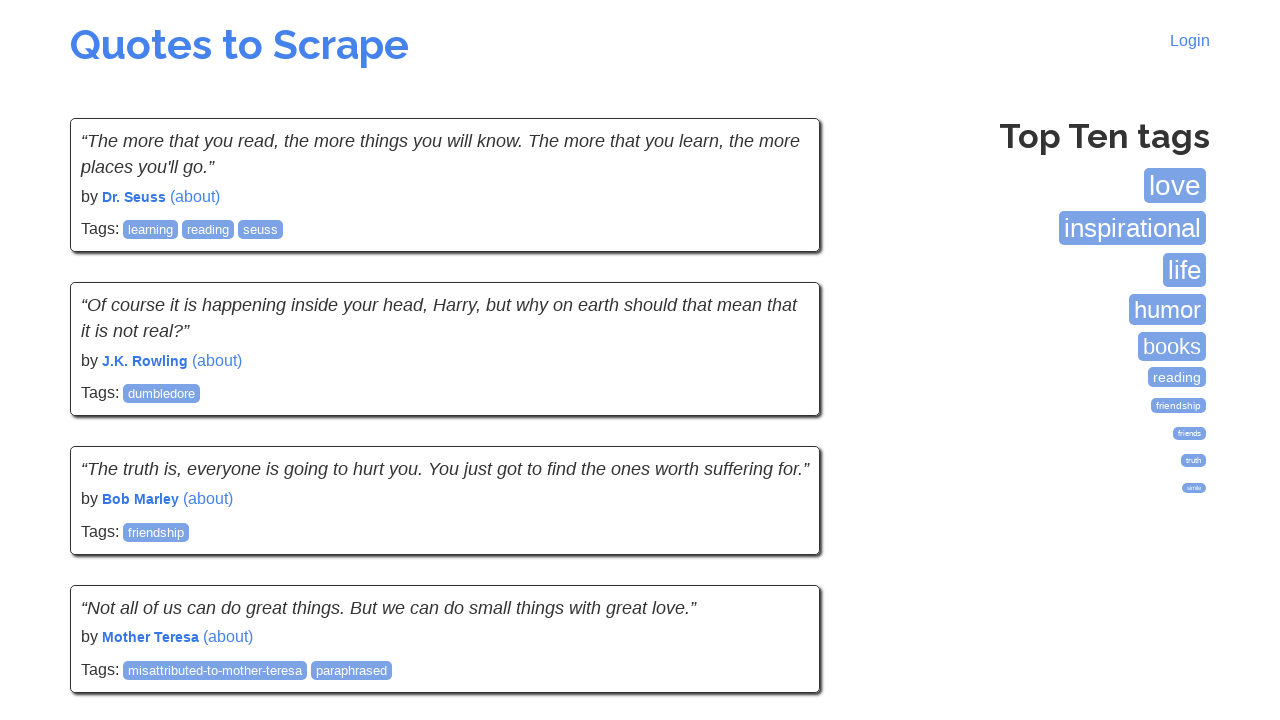

Clicked Next button to navigate to page 5 at (445, 361) on text=Next
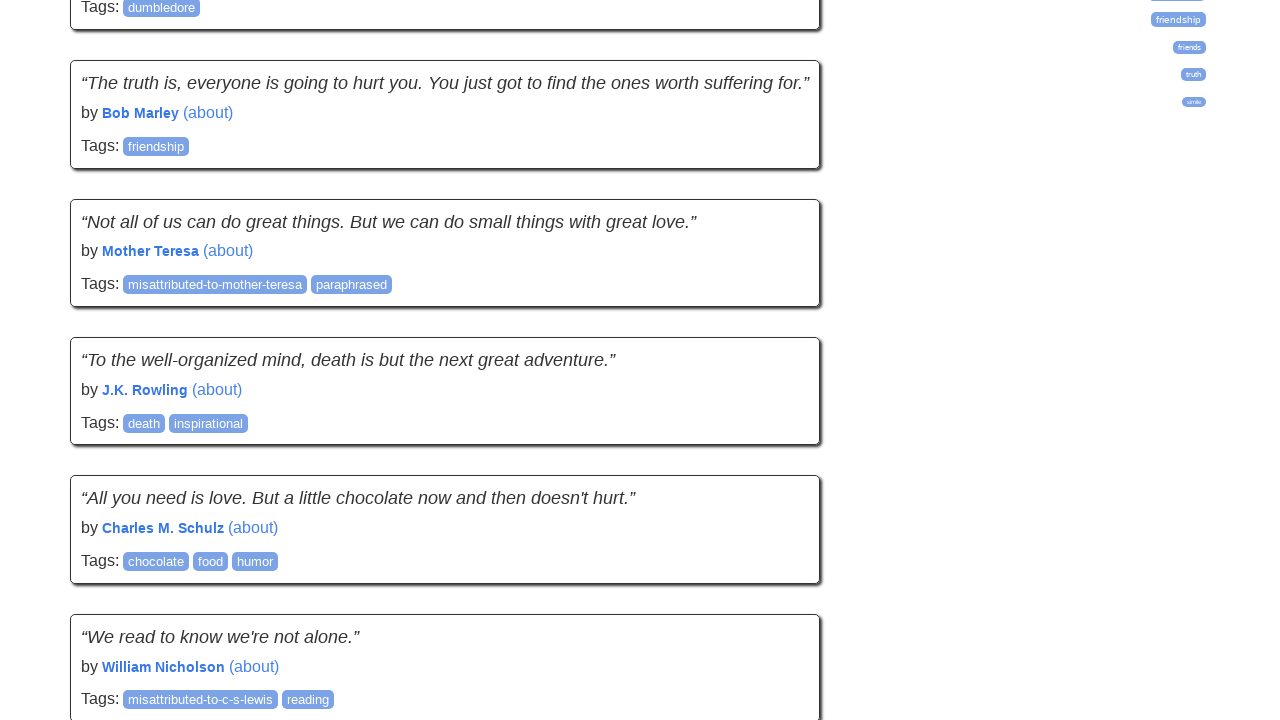

Waited for quotes to load on page 5
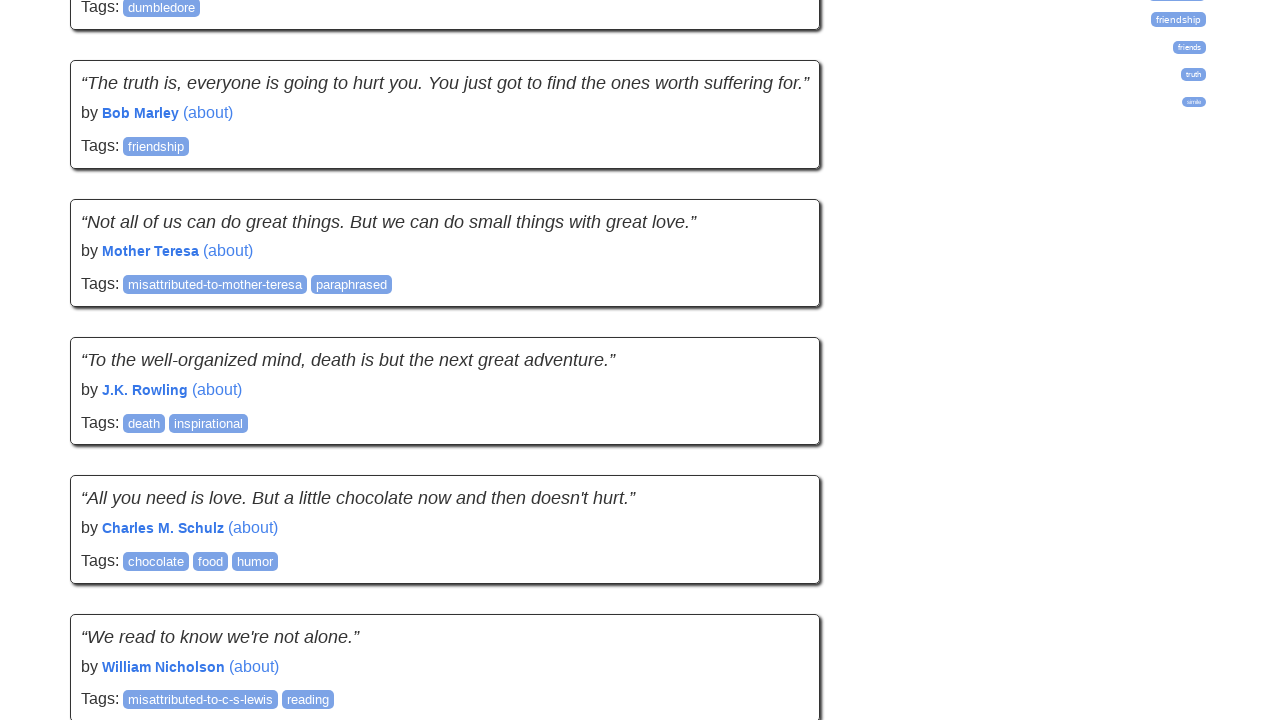

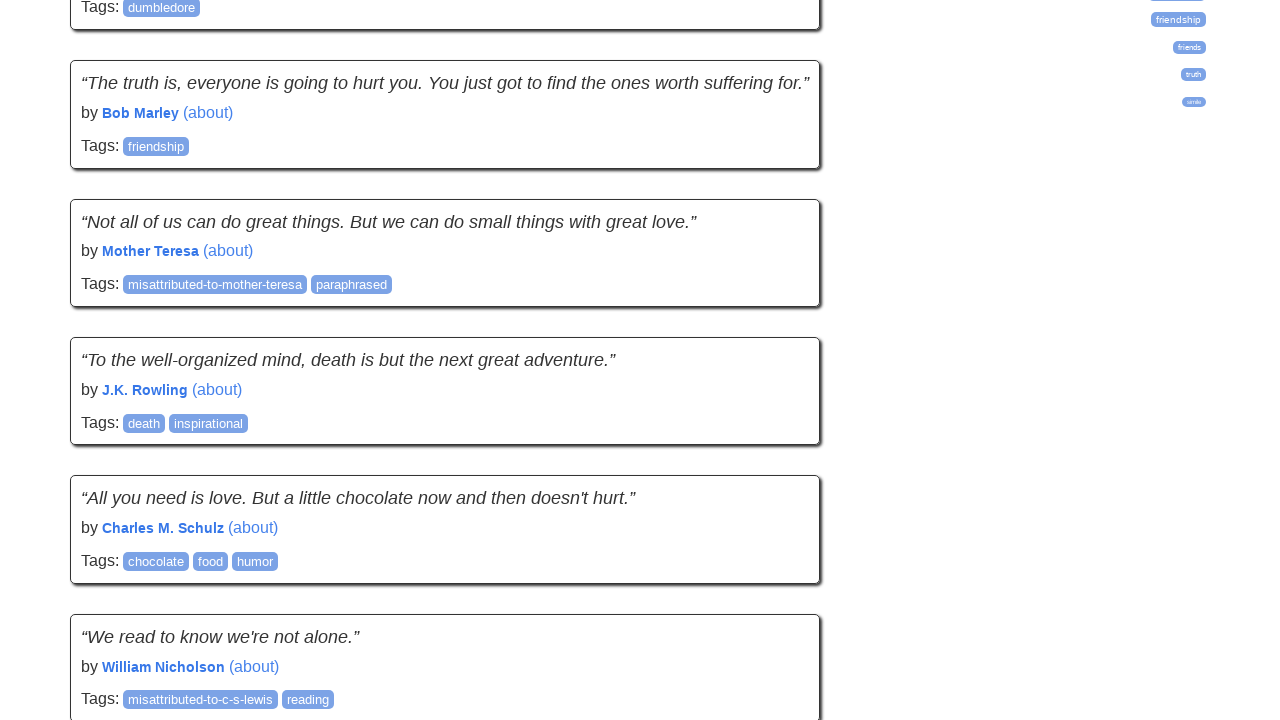